Tests hidden layers functionality by clicking a button that changes color and becomes covered by another element, verifying the original button can only be clicked once.

Starting URL: http://uitestingplayground.com/hiddenlayers

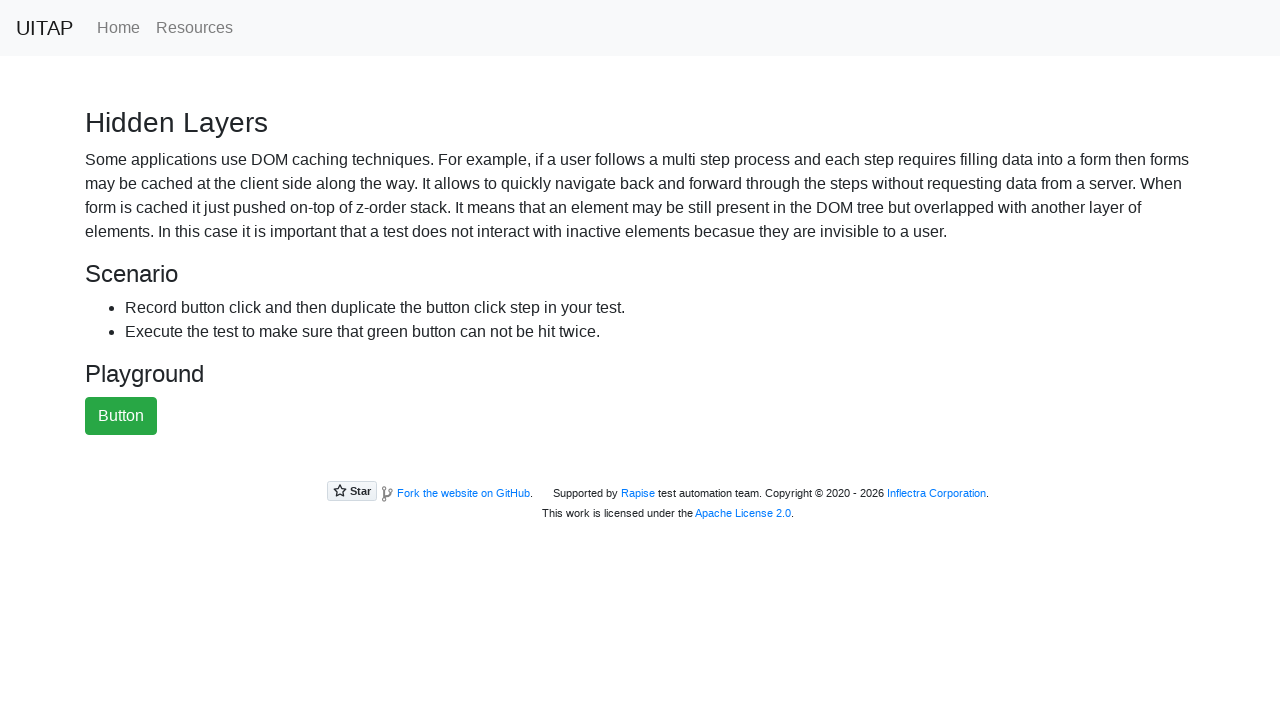

Clicked the green button at (121, 416) on #greenButton
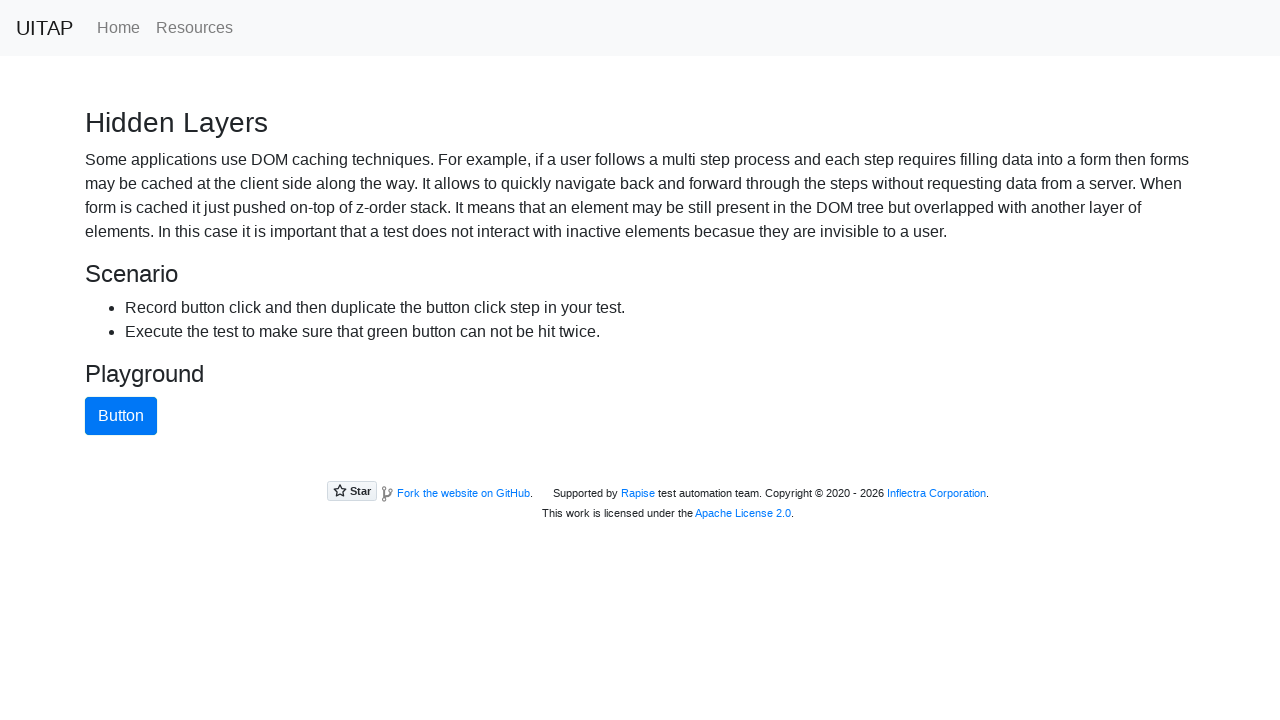

Verified the blue button is now visible after green button click
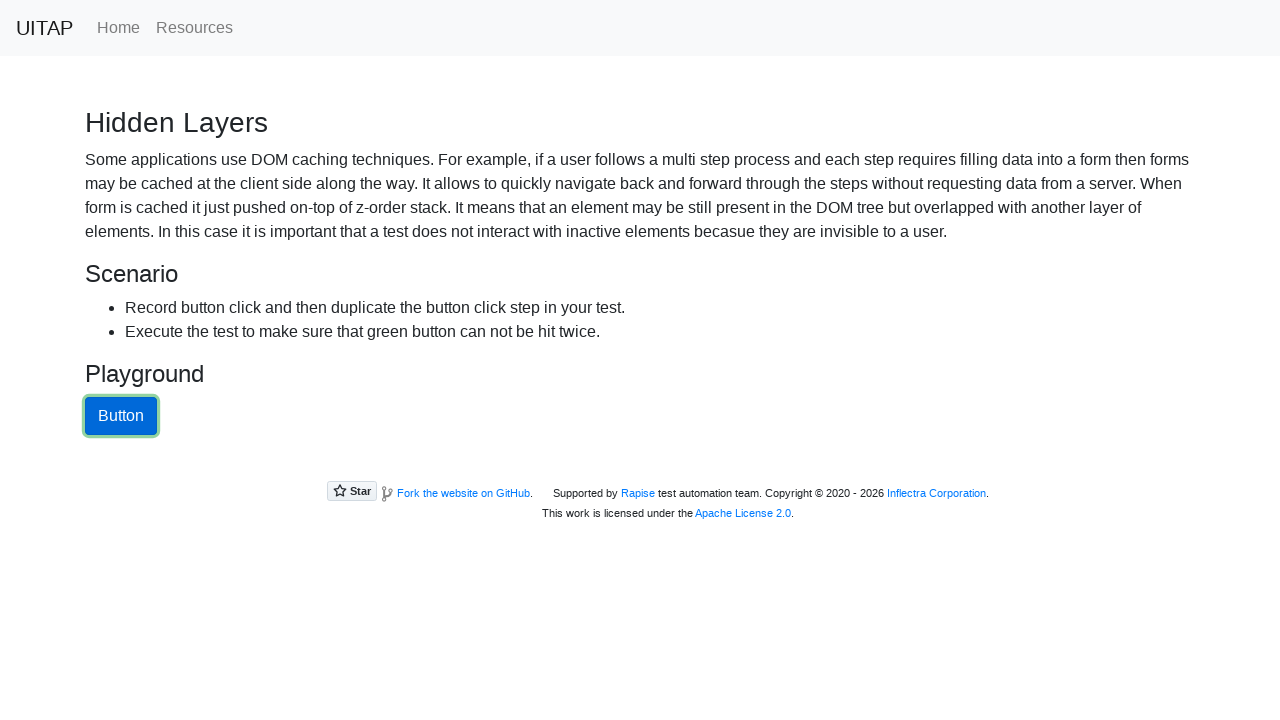

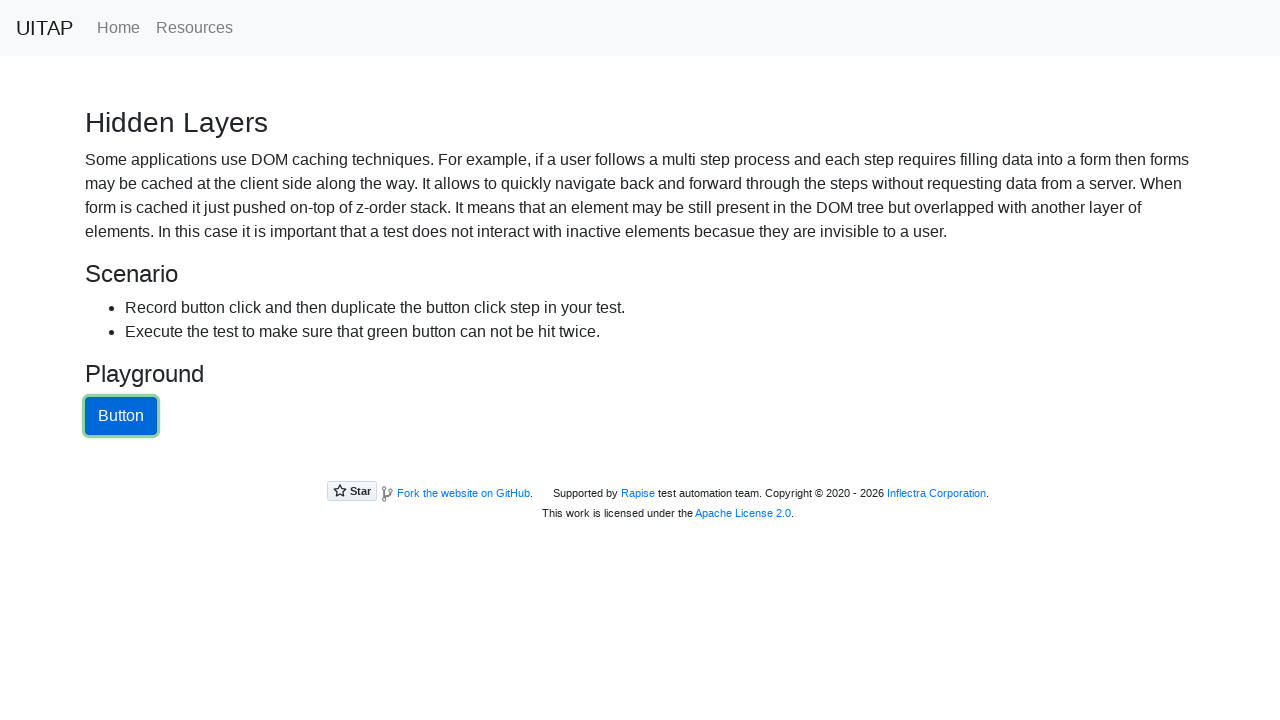